Tests that clicking on the A-Z park list link redirects to the correct alphabetical listing page.

Starting URL: https://bcparks.ca/

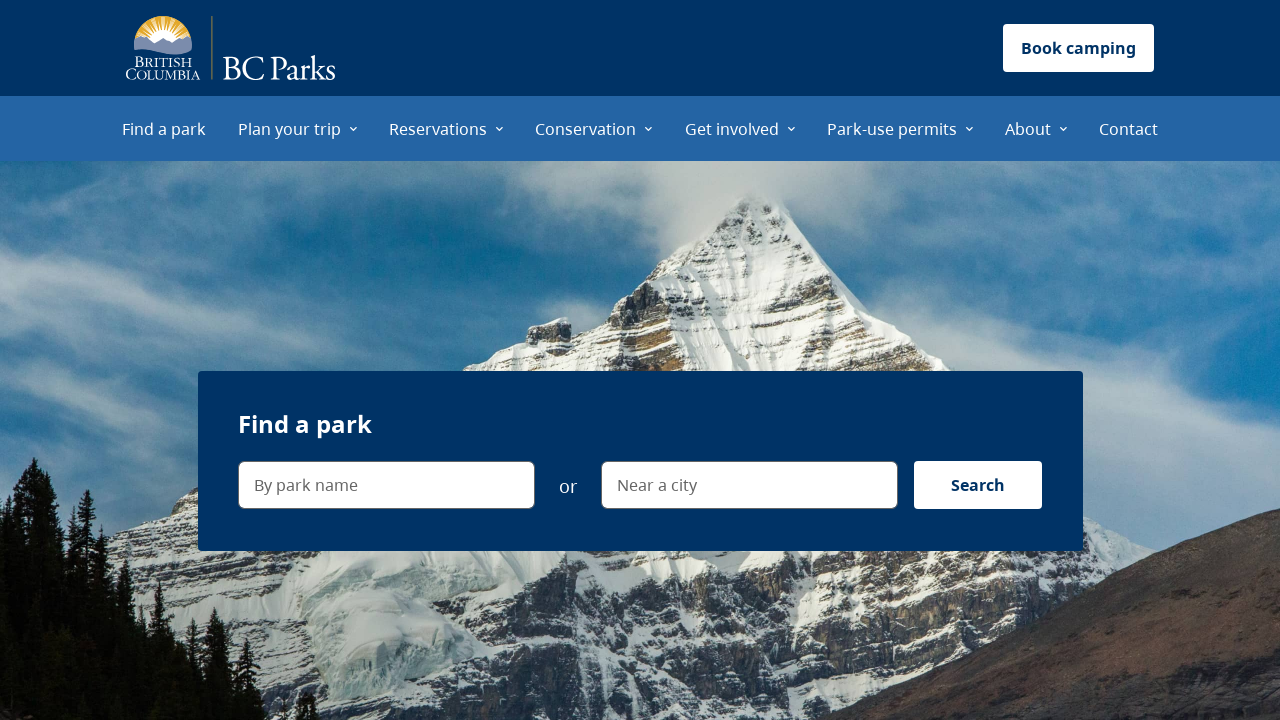

Clicked on the 'Find a park' menu item at (164, 128) on internal:role=menuitem[name="Find a park"i]
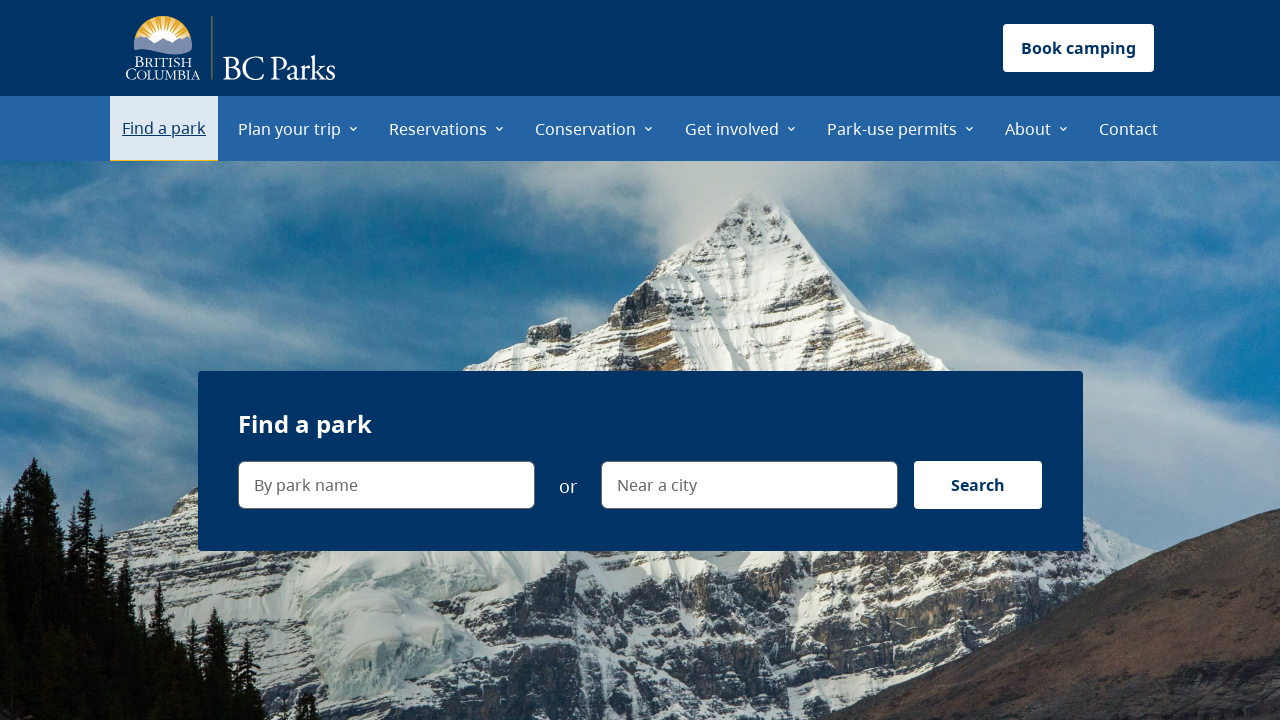

Page fully loaded (networkidle state)
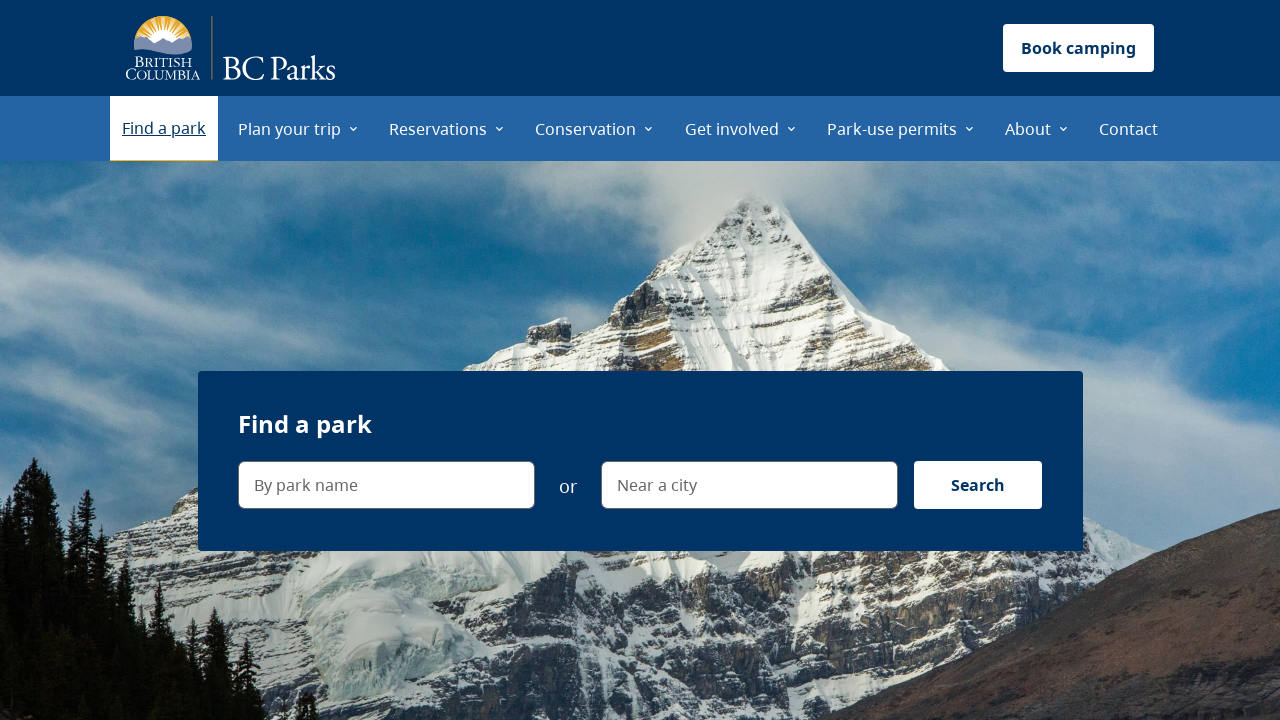

Clicked on the A–Z park list link at (116, 361) on internal:role=link[name="A–Z park list"i]
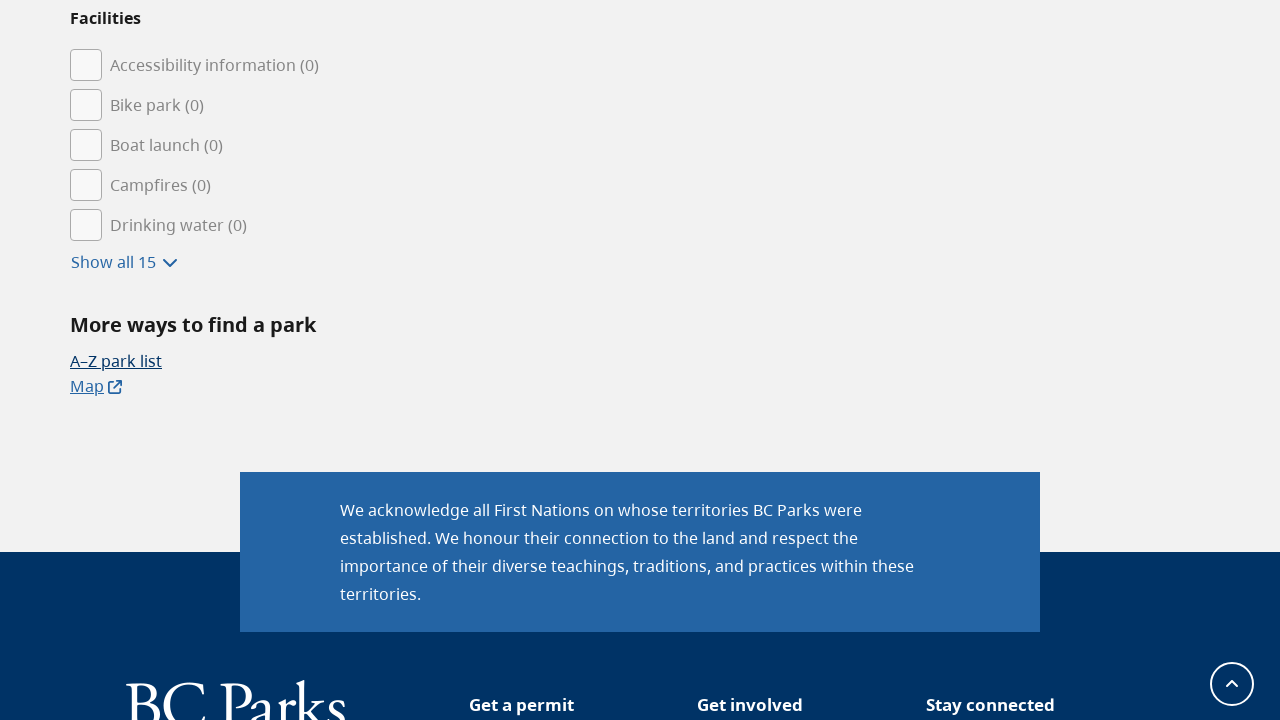

Successfully navigated to A-Z park list page (https://bcparks.ca/find-a-park/a-z-list/)
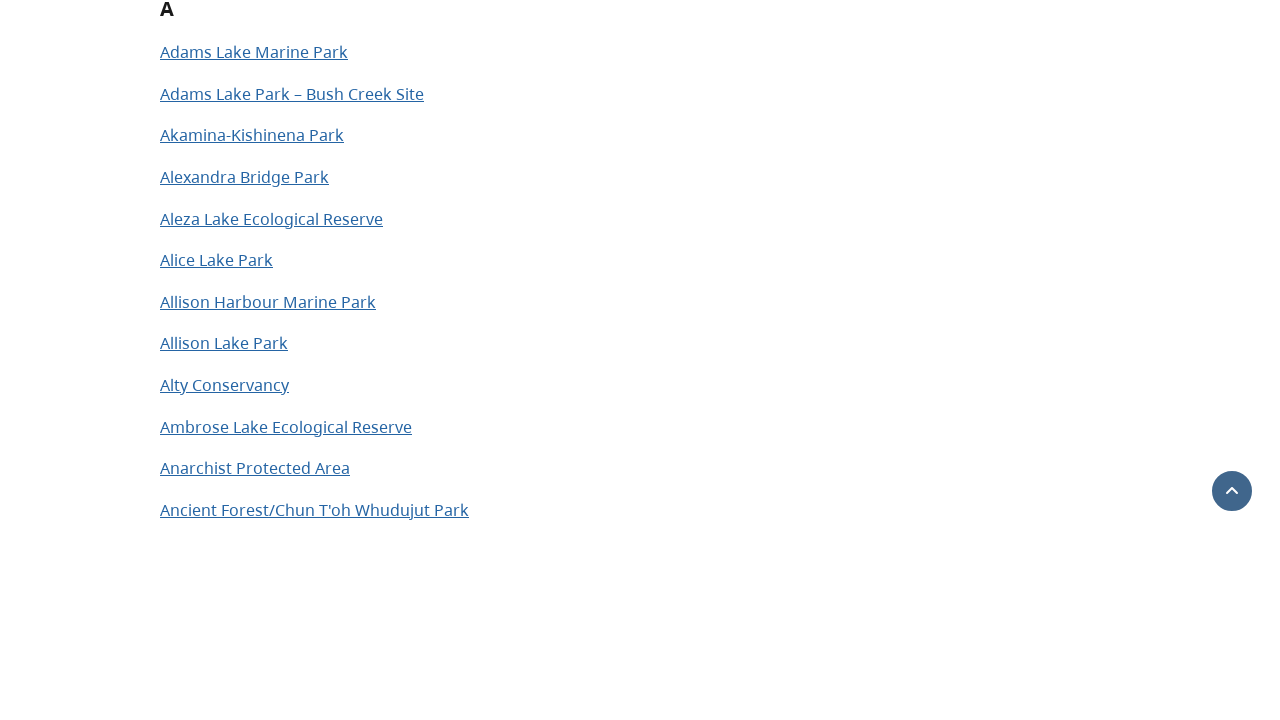

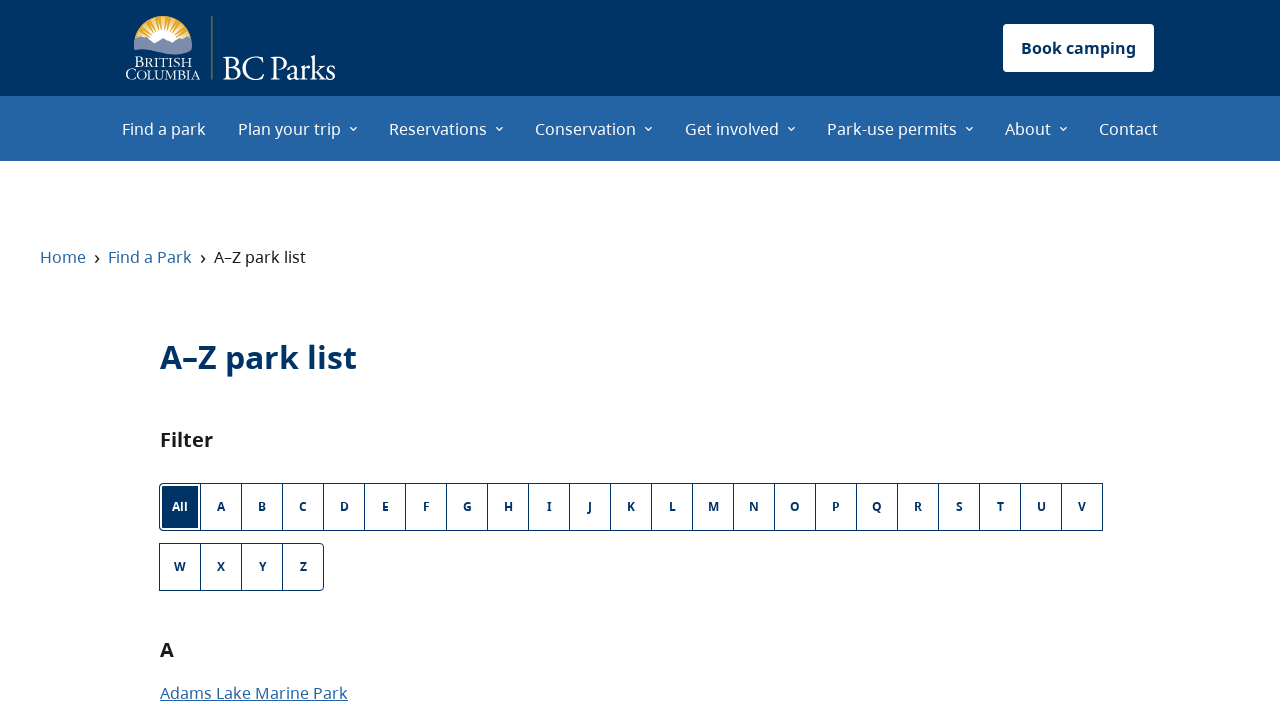